Verifies that the current URL of the OrangeHRM login page matches the expected URL

Starting URL: https://opensource-demo.orangehrmlive.com/web/index.php/auth/login

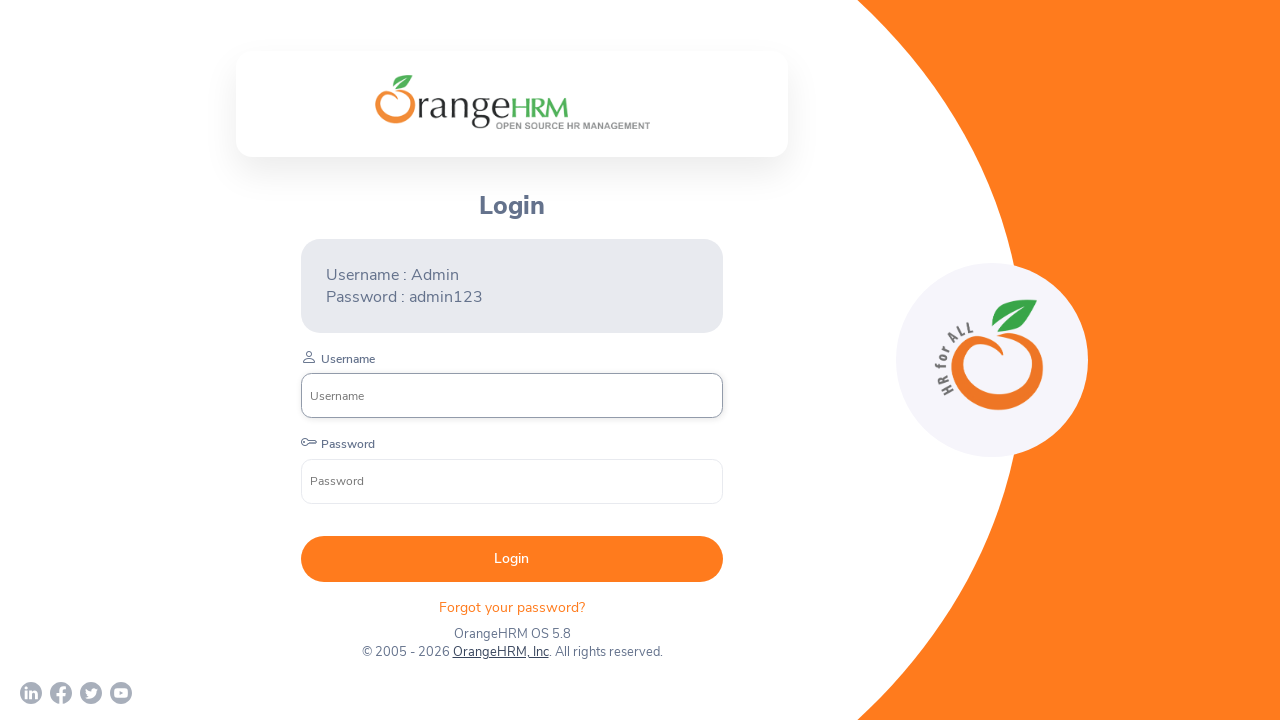

Page loaded with domcontentloaded state
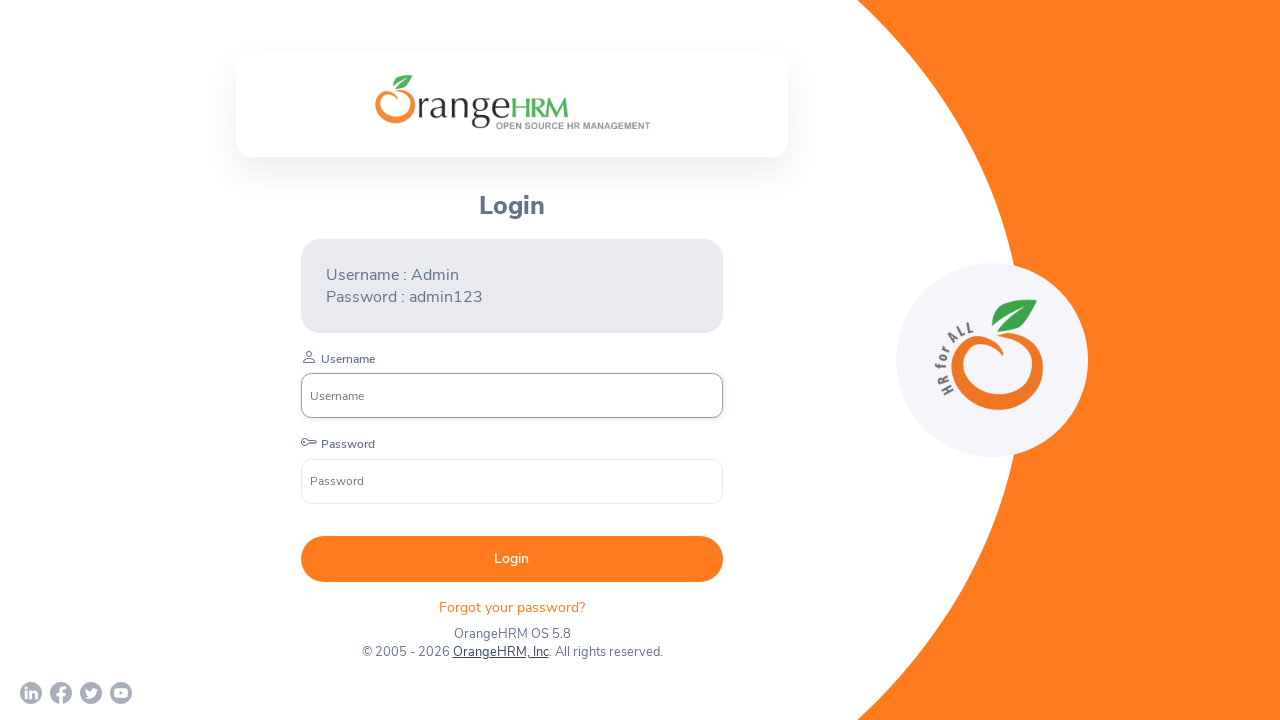

Verified current URL matches expected OrangeHRM login page URL
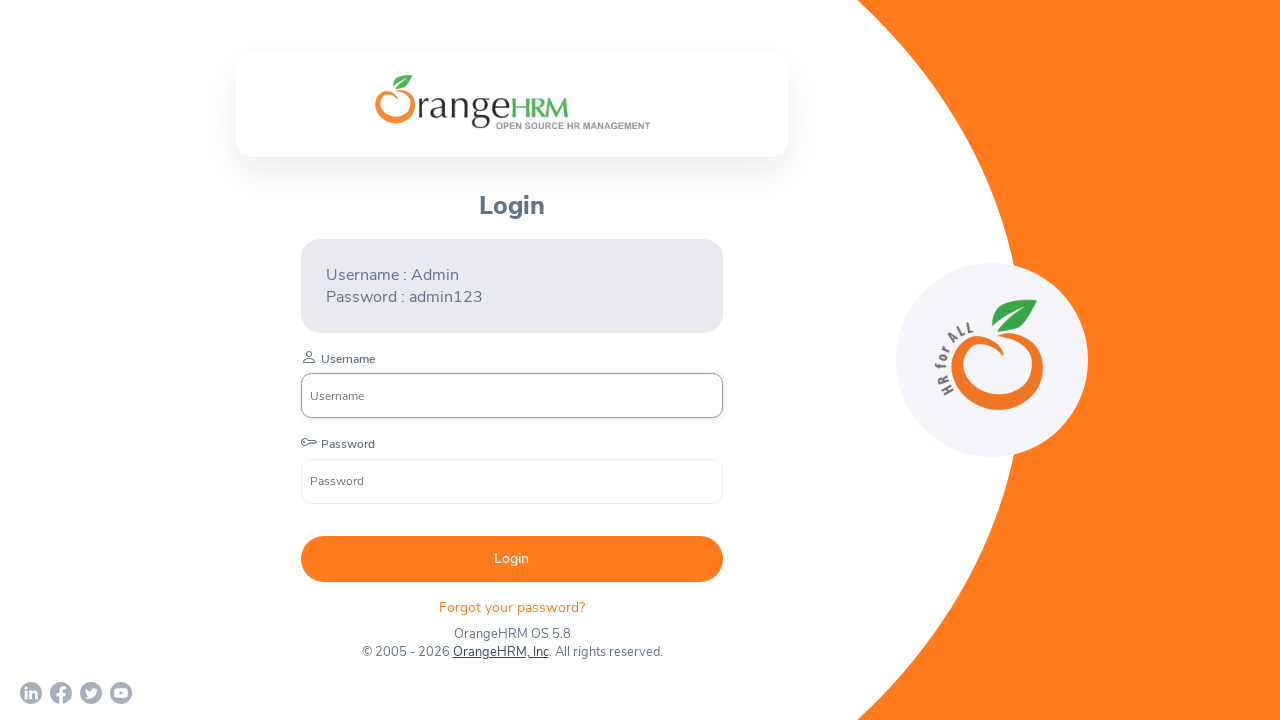

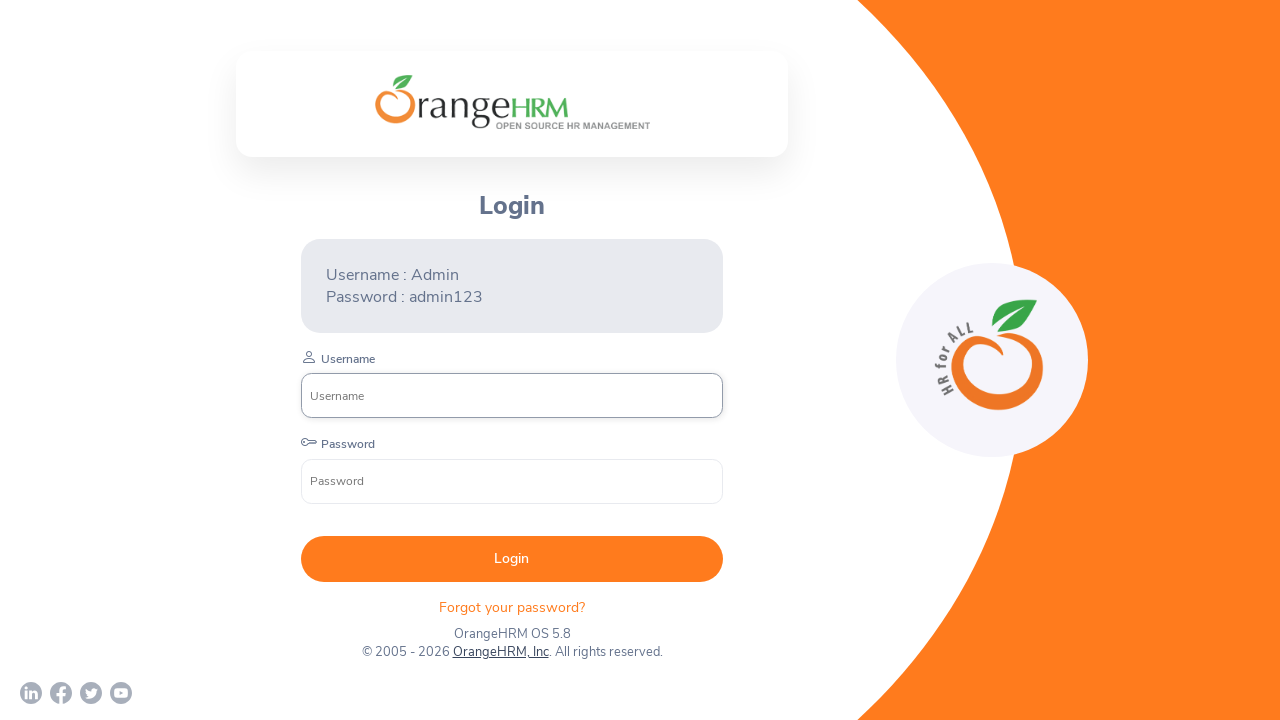